Tests dropdown functionality by selecting a country option from a select element and verifying dropdown properties

Starting URL: https://practice.expandtesting.com/dropdown#google_vignette

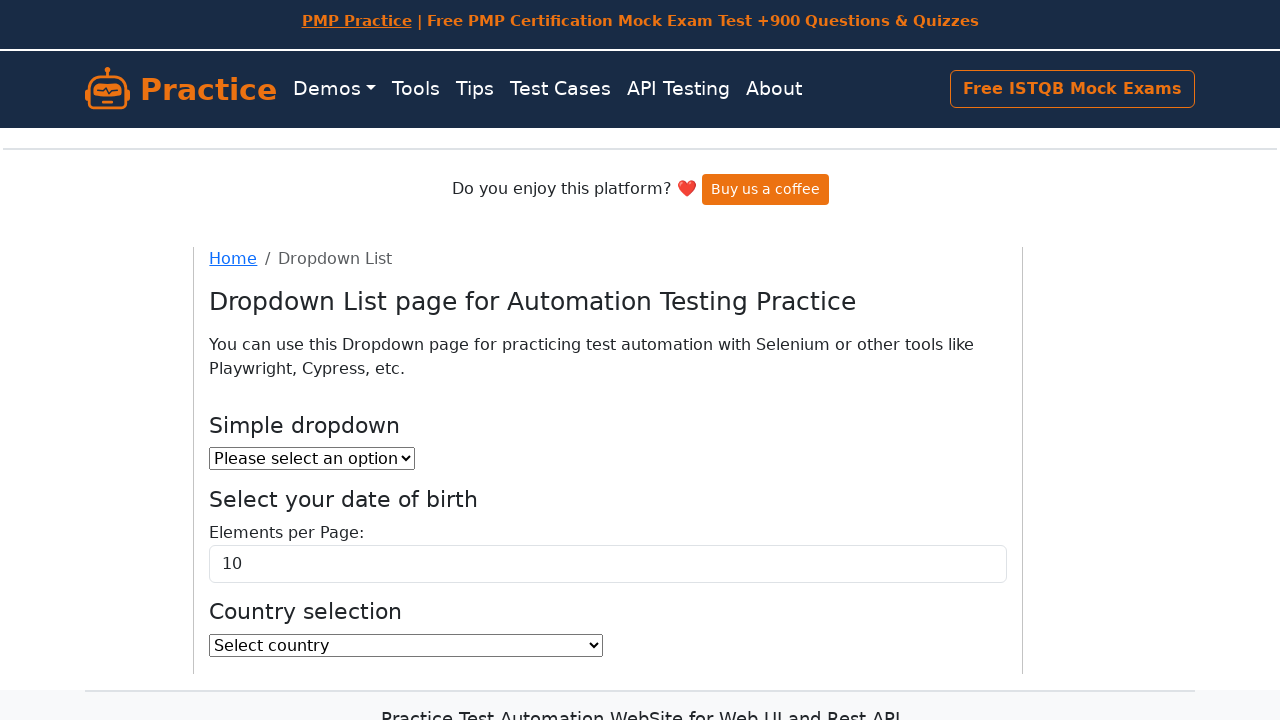

Waited for country dropdown to load
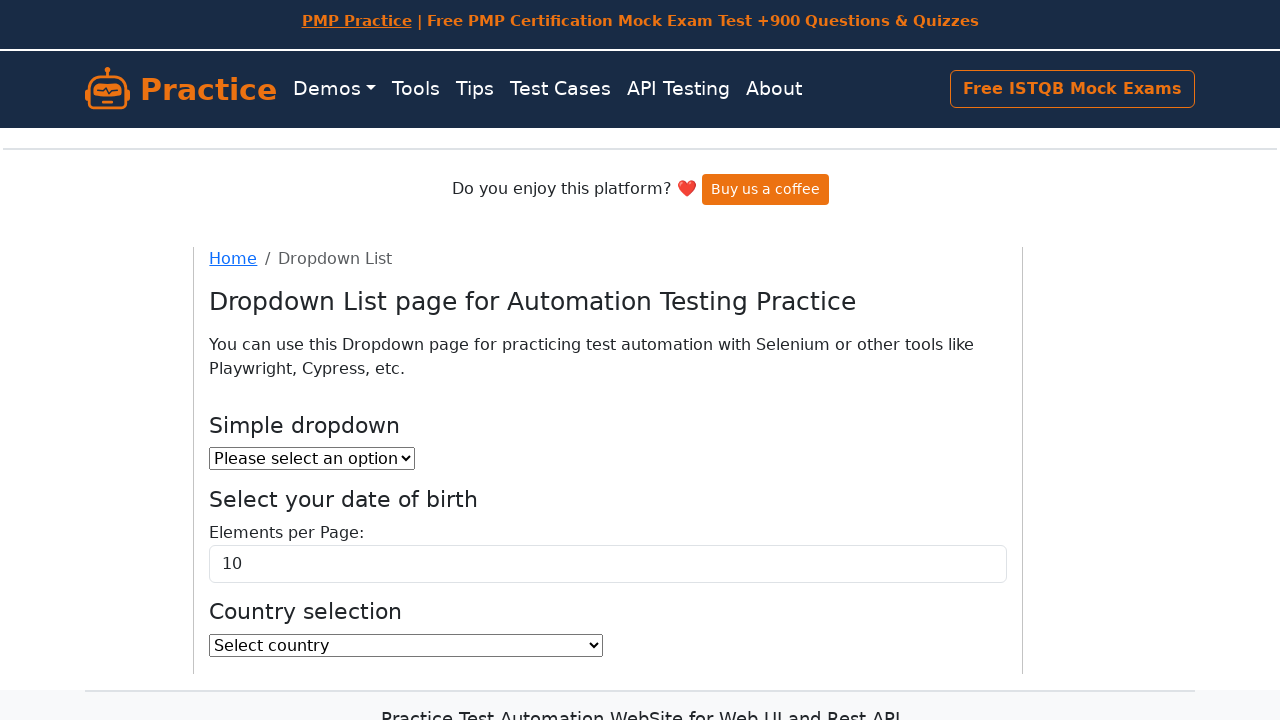

Selected 'Hong Kong' from country dropdown on #country
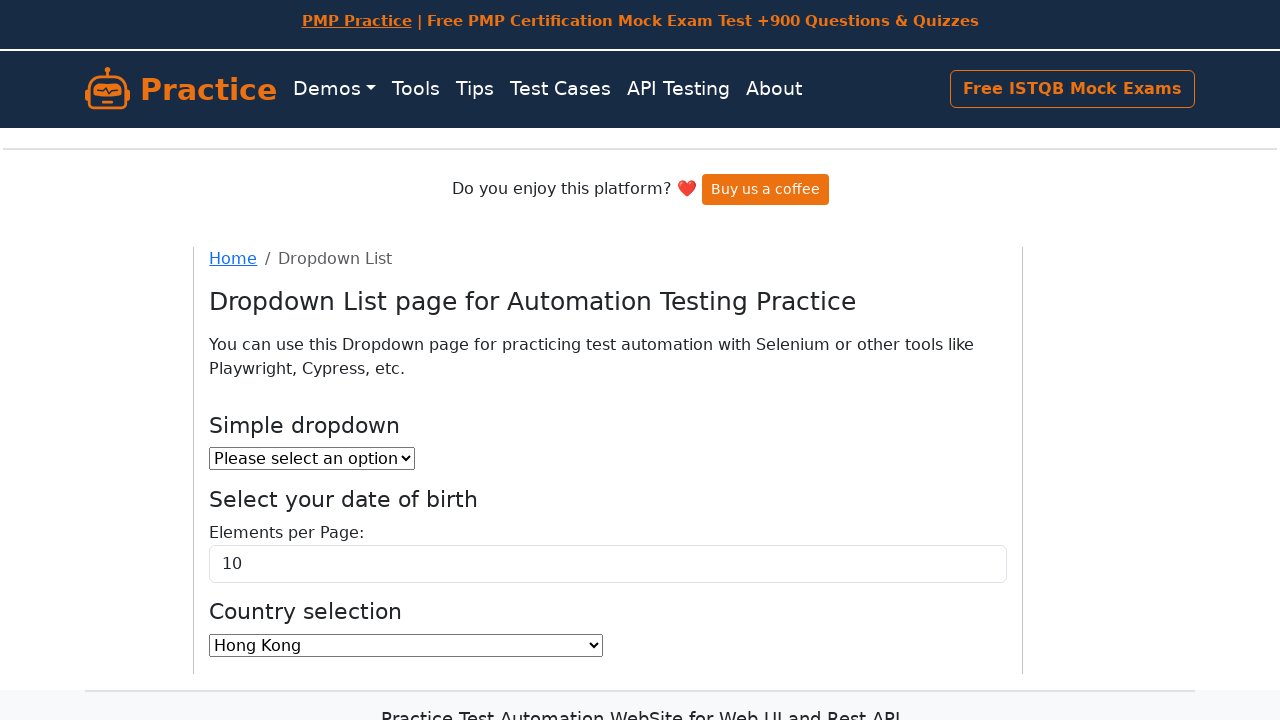

Located country dropdown element
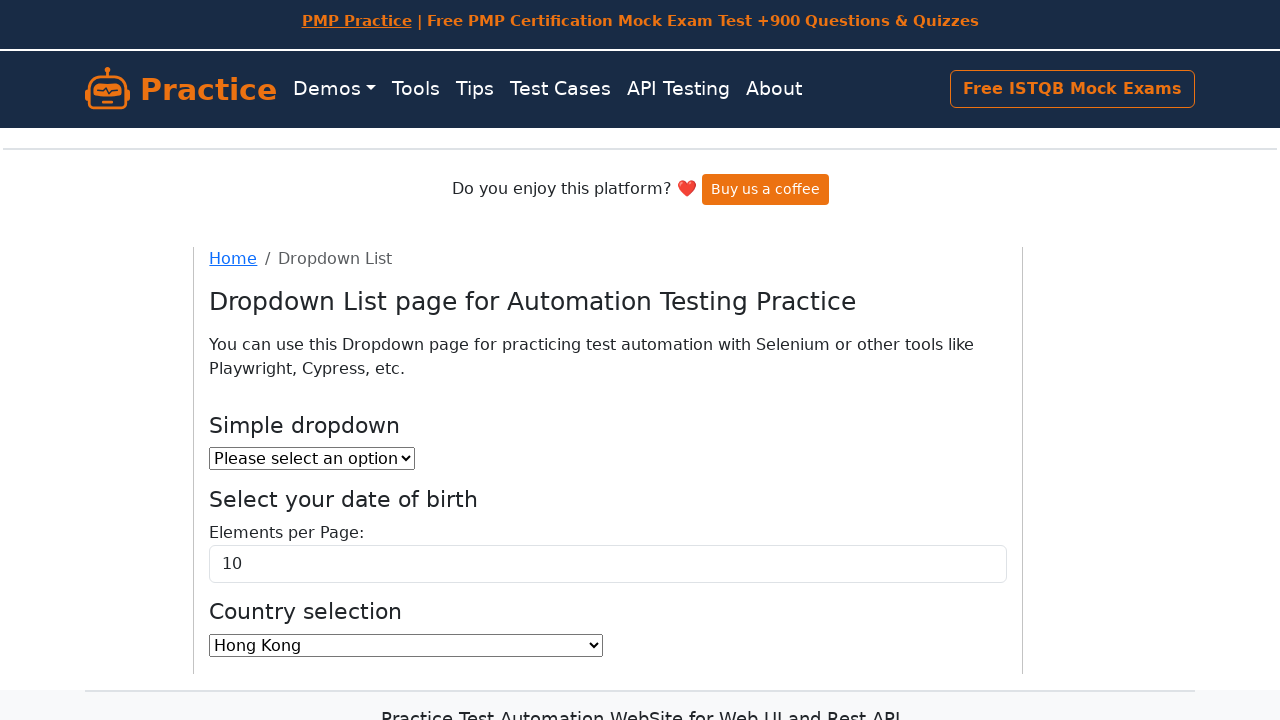

Evaluated dropdown multiple attribute: False
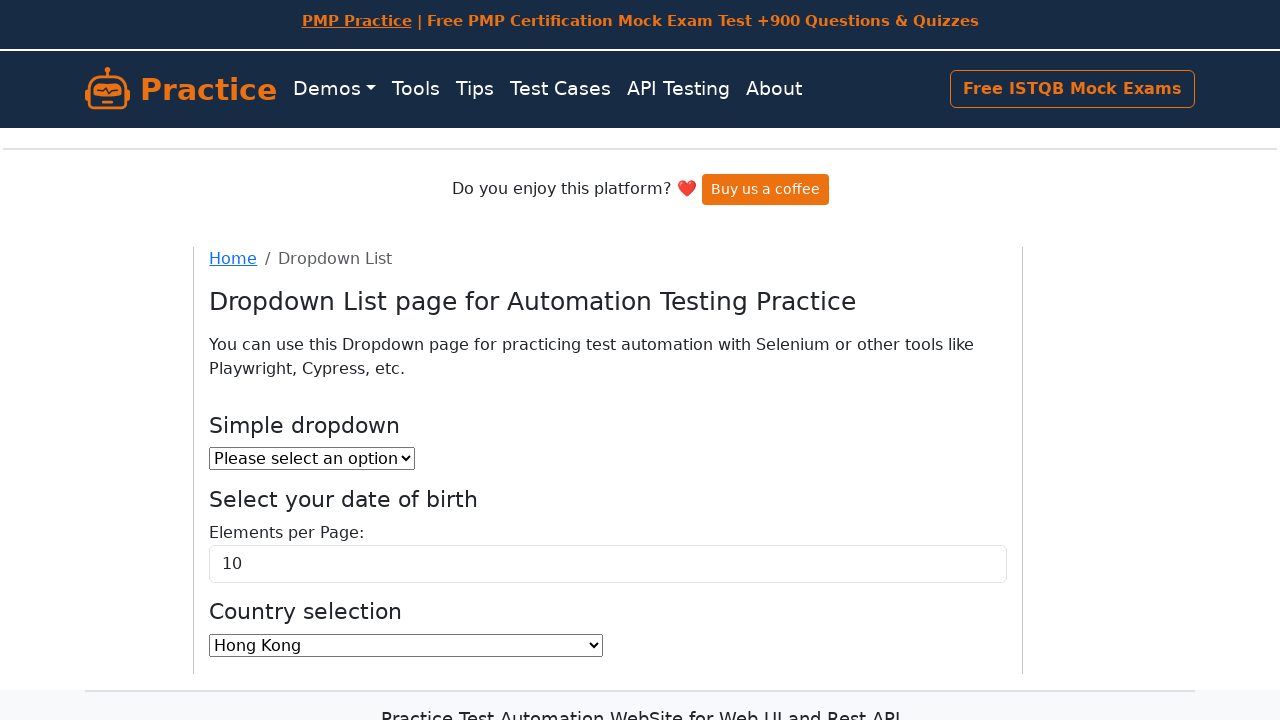

Retrieved all dropdown options: 252 total options
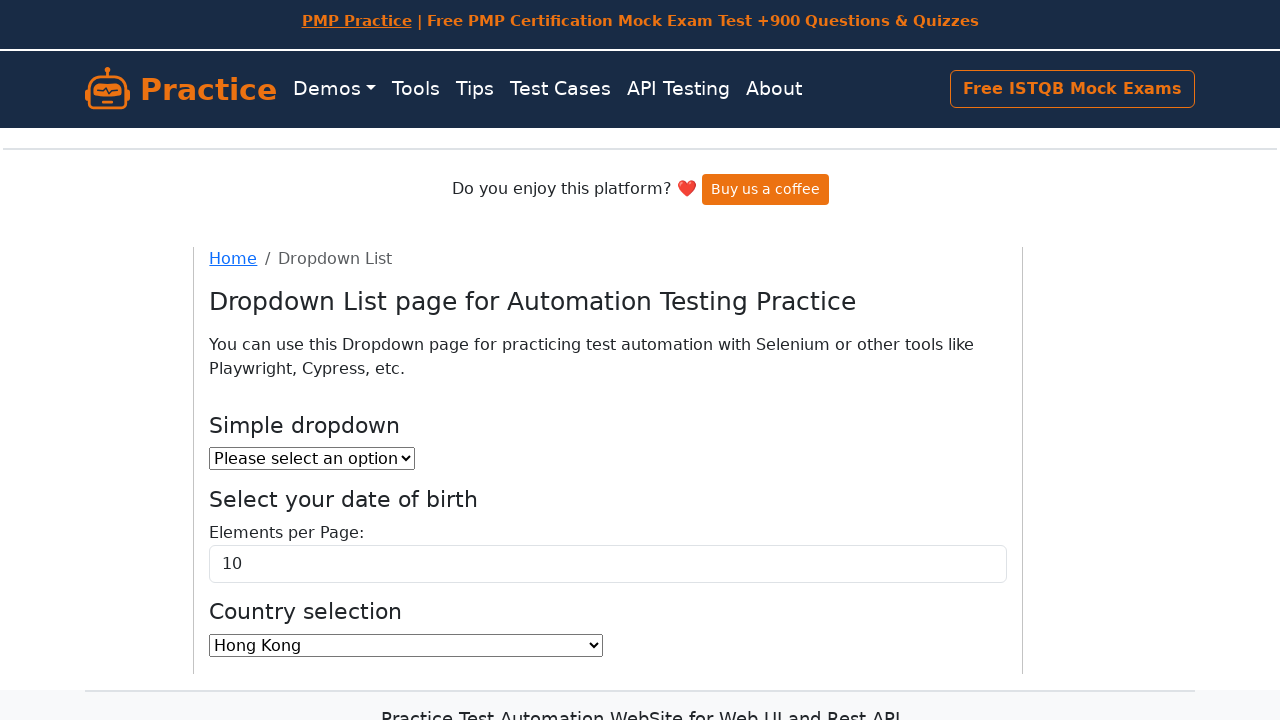

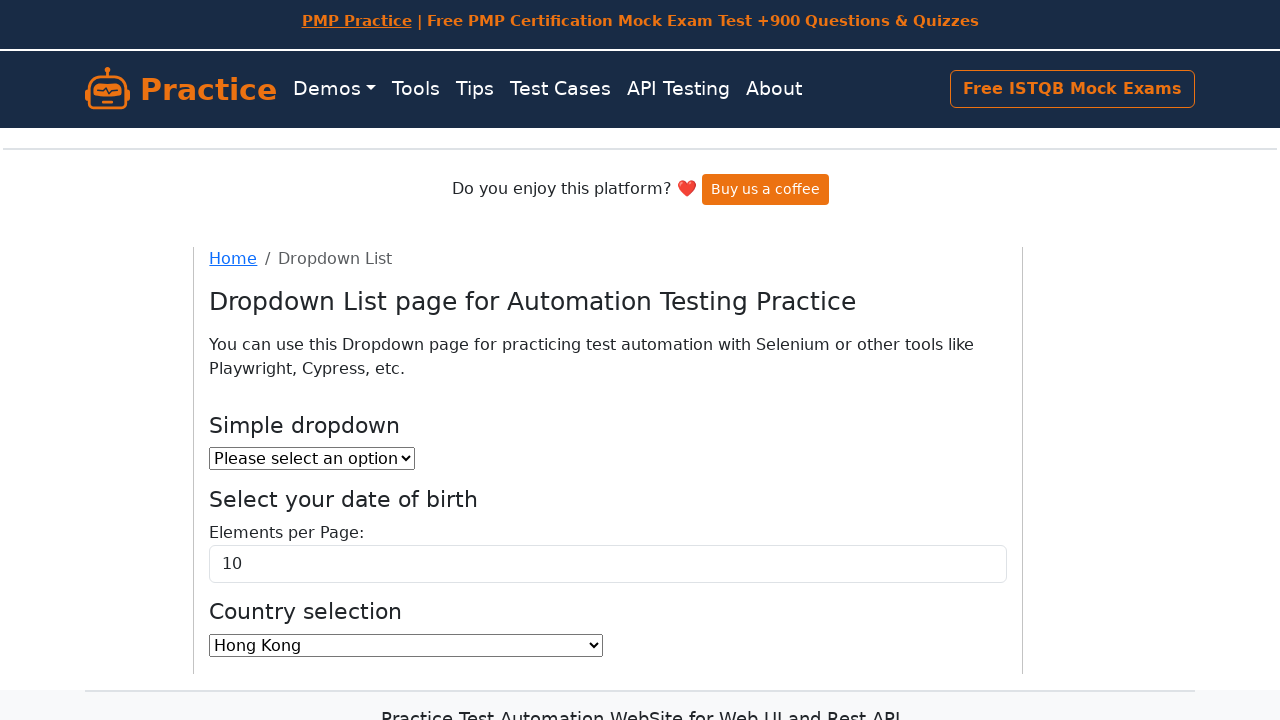